Tests the Add Element button functionality by clicking it and verifying a new element is added to the page

Starting URL: https://the-internet.herokuapp.com/add_remove_elements/

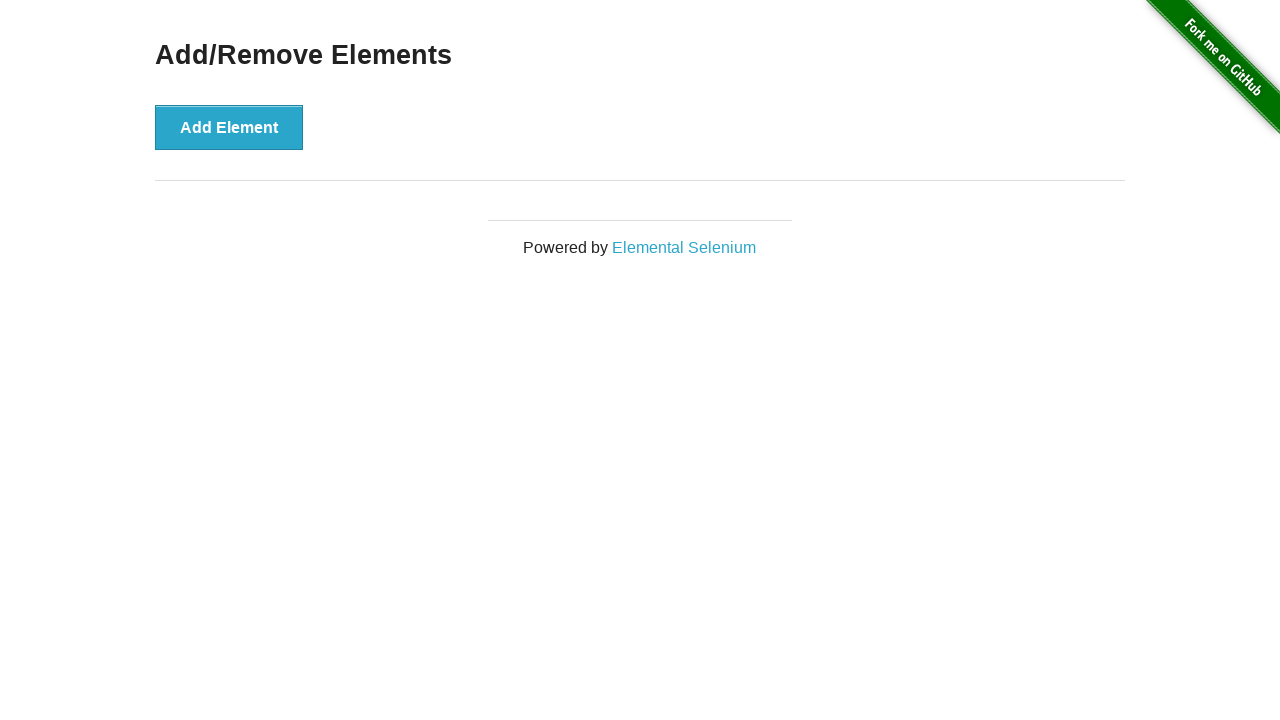

Clicked the Add Element button at (229, 127) on .example button
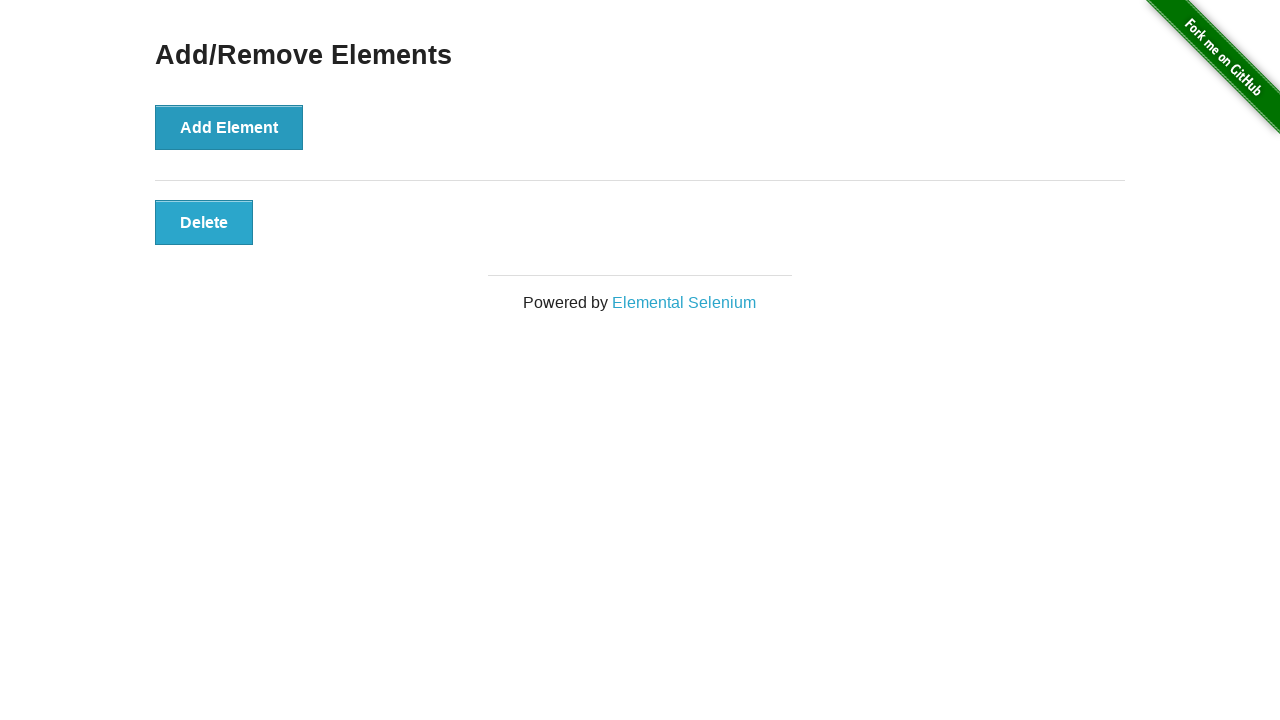

Verified new element appeared in the elements container
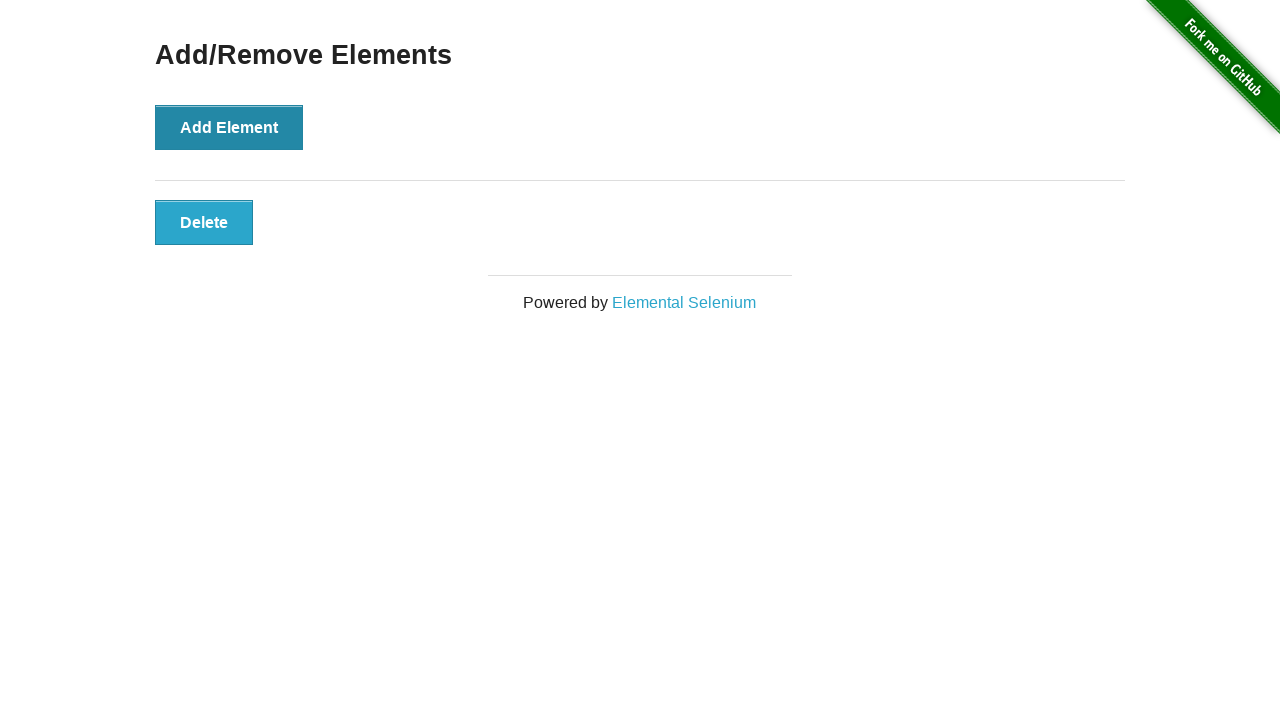

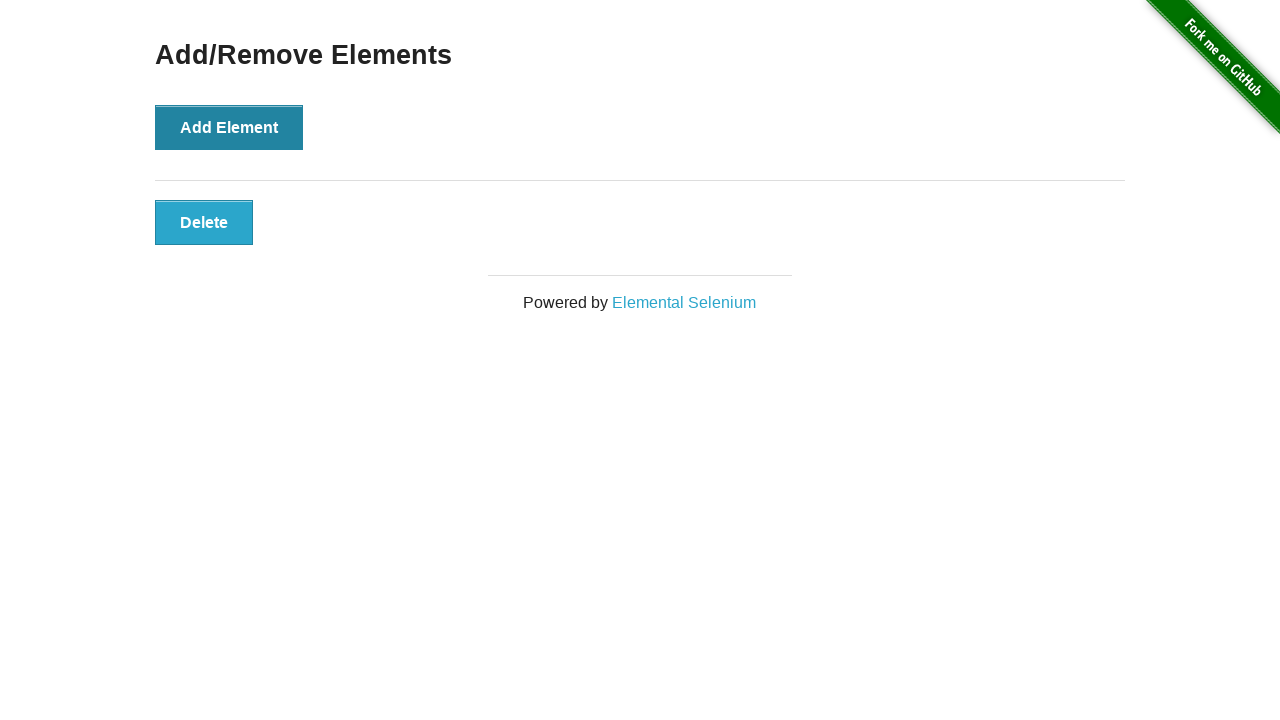